Tests text input field by entering text and verifying it was entered correctly

Starting URL: https://bonigarcia.dev/selenium-webdriver-java/

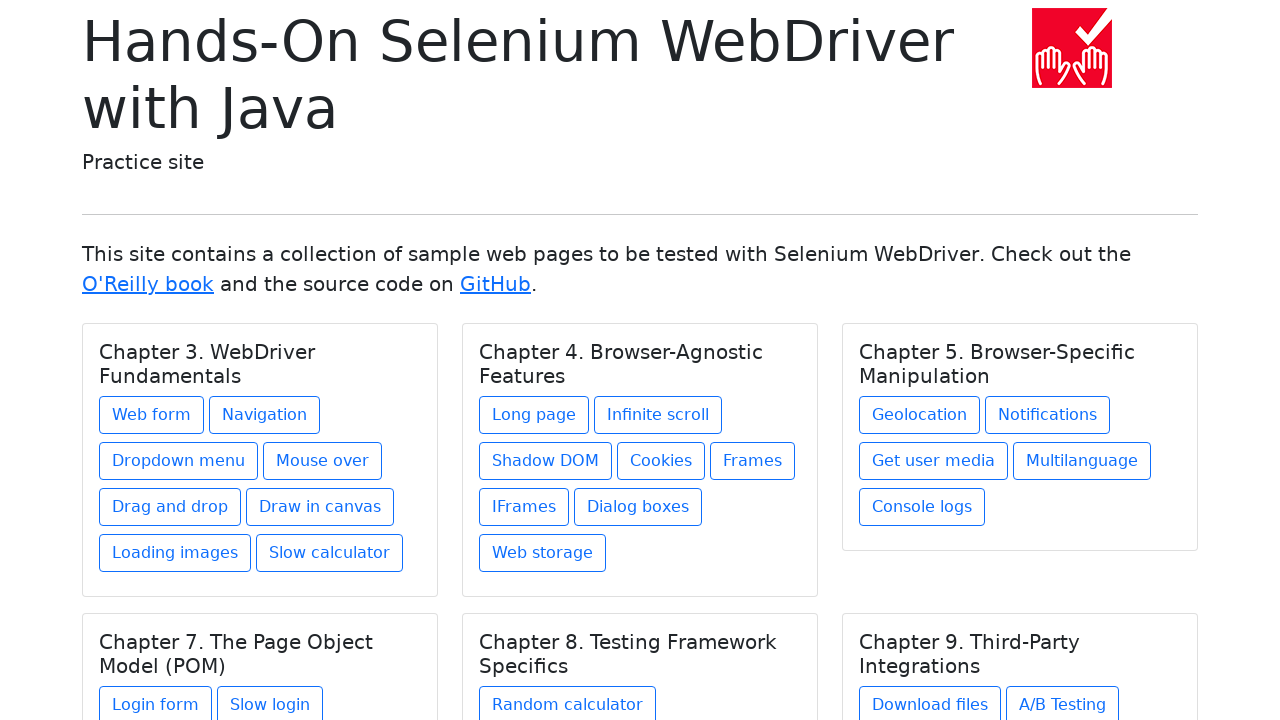

Clicked on web form link in Chapter 3 at (152, 415) on xpath=//h5[text()='Chapter 3. WebDriver Fundamentals']/../a[contains(@href,'web-
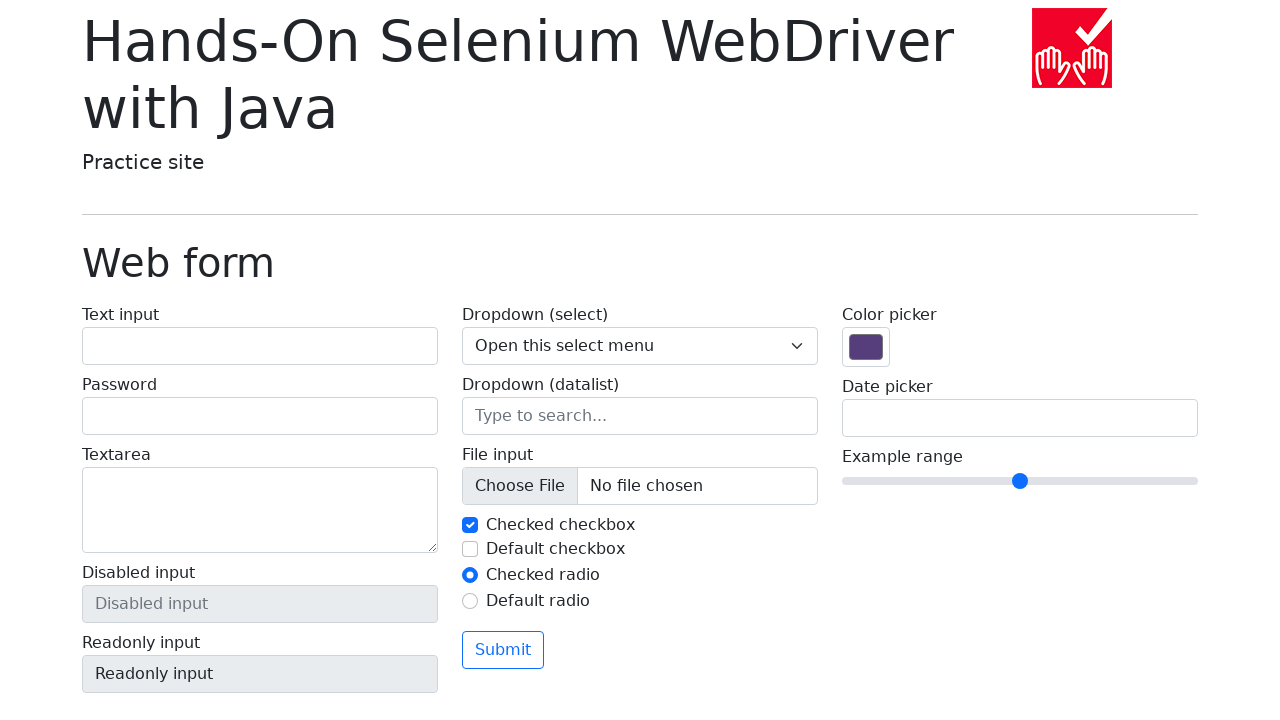

Entered text 'Lorem ipsum 123#$().;' into text input field on #my-text-id
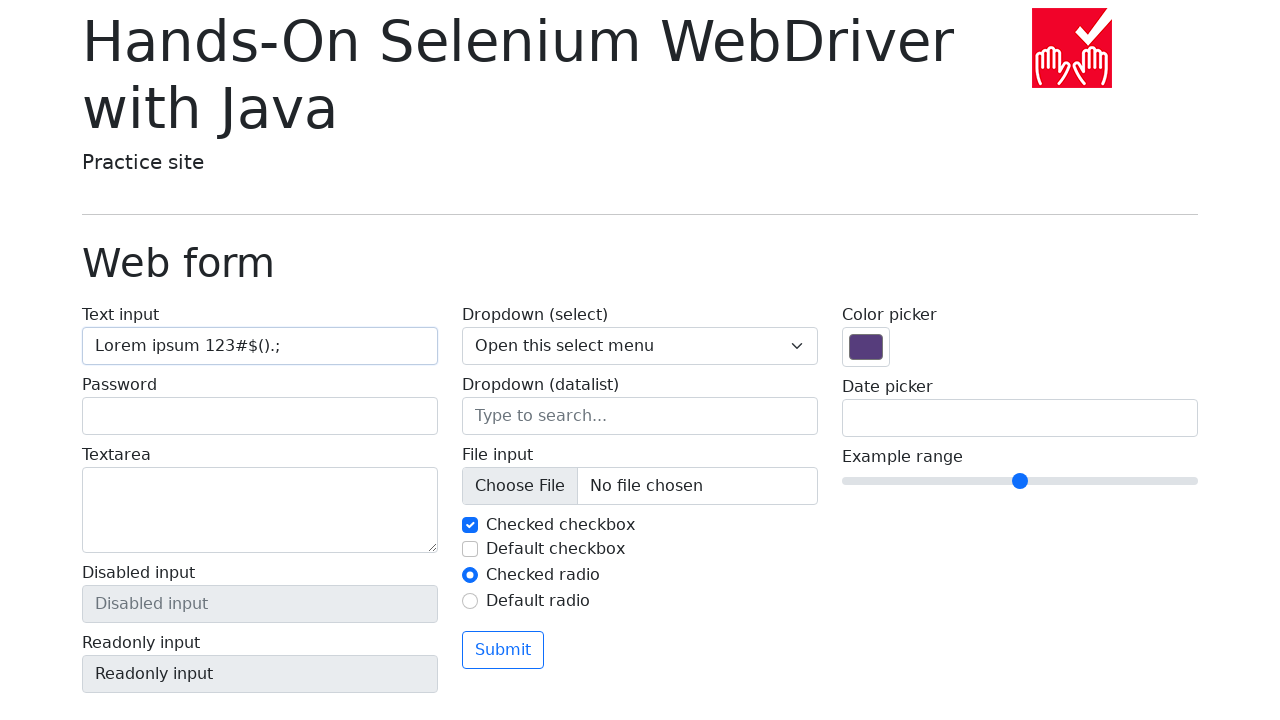

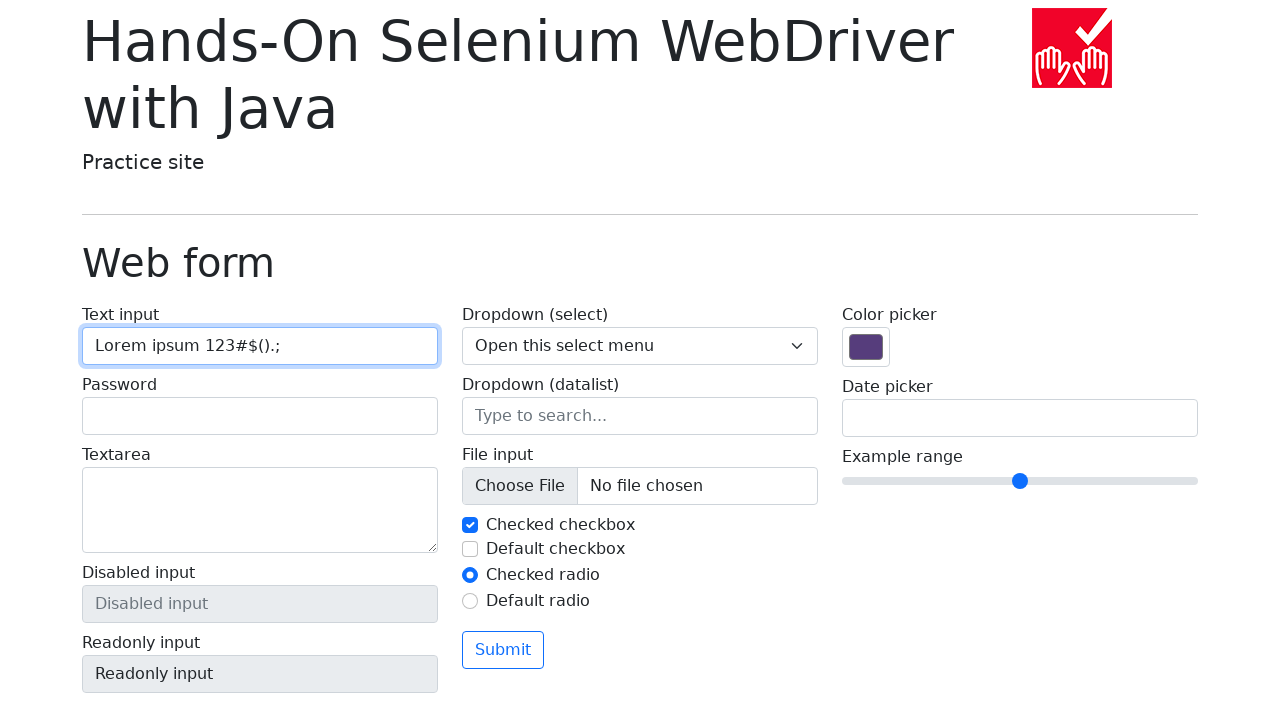